Navigates to the GreenKart offers page and verifies that the vegetable discount table is loaded with price information

Starting URL: https://rahulshettyacademy.com/seleniumPractise/#/offers

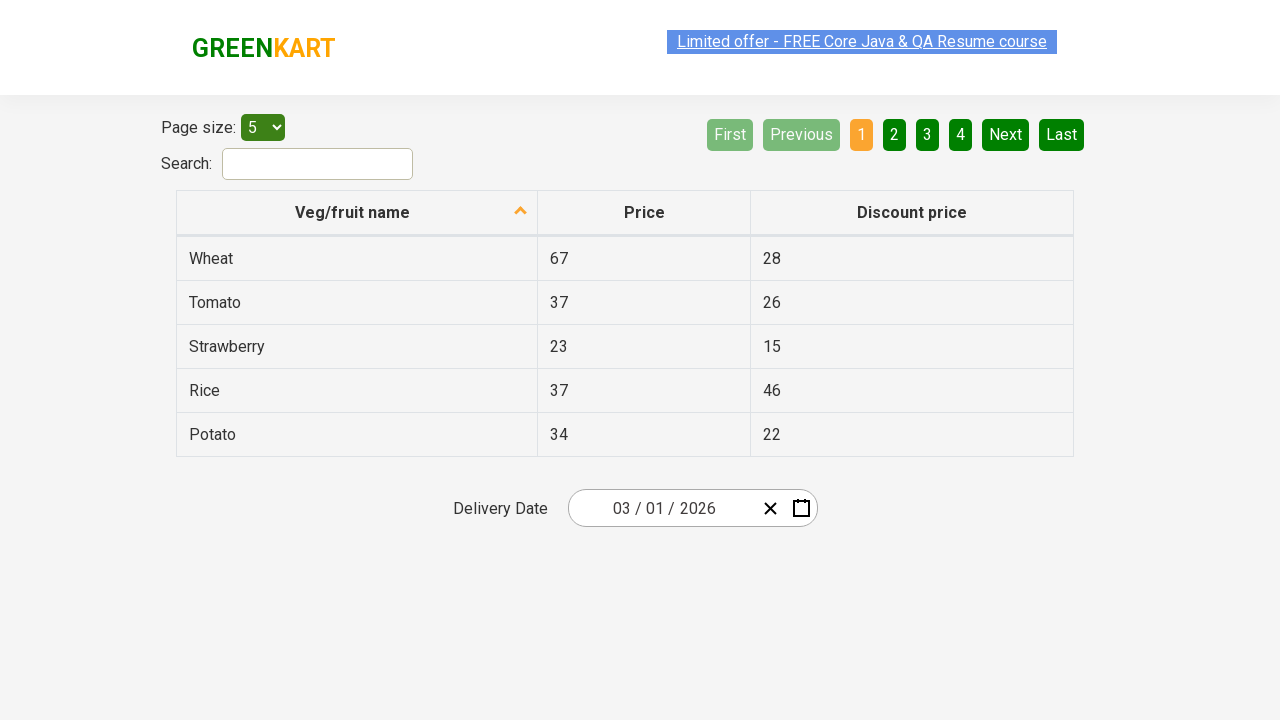

Scrolled page down 200px to view the vegetable discount table
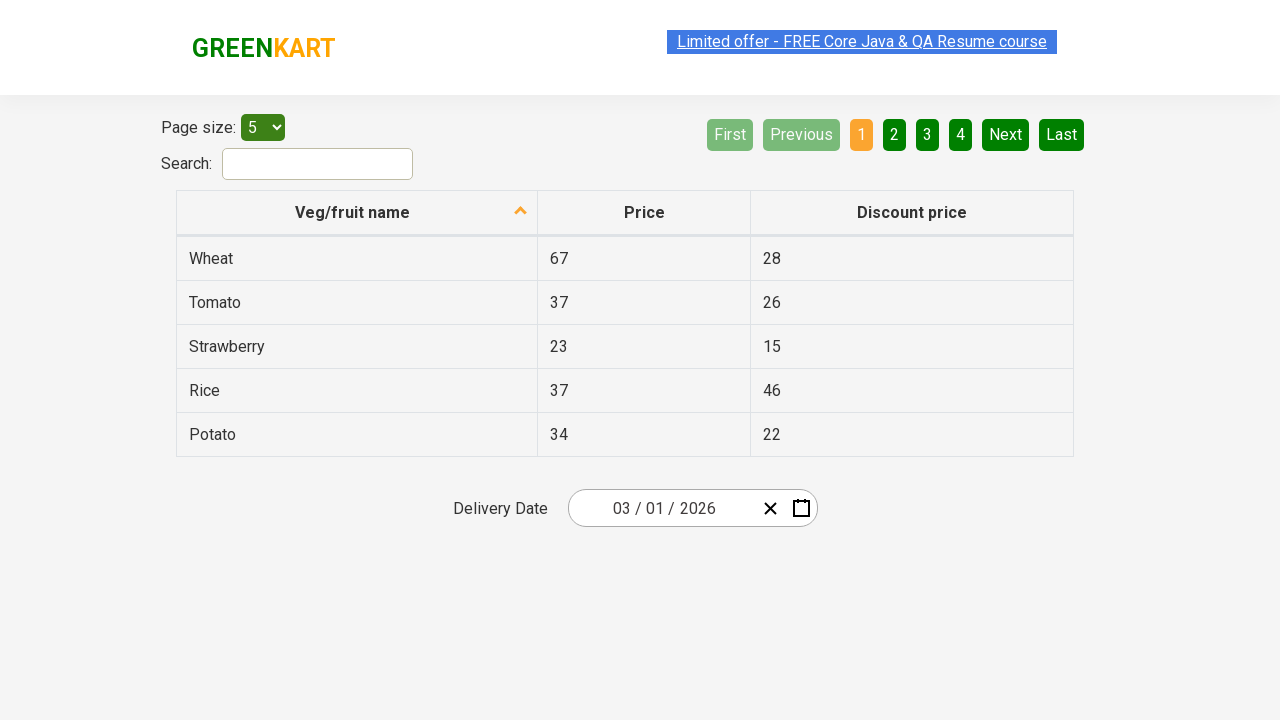

Waited for vegetable table rows to load
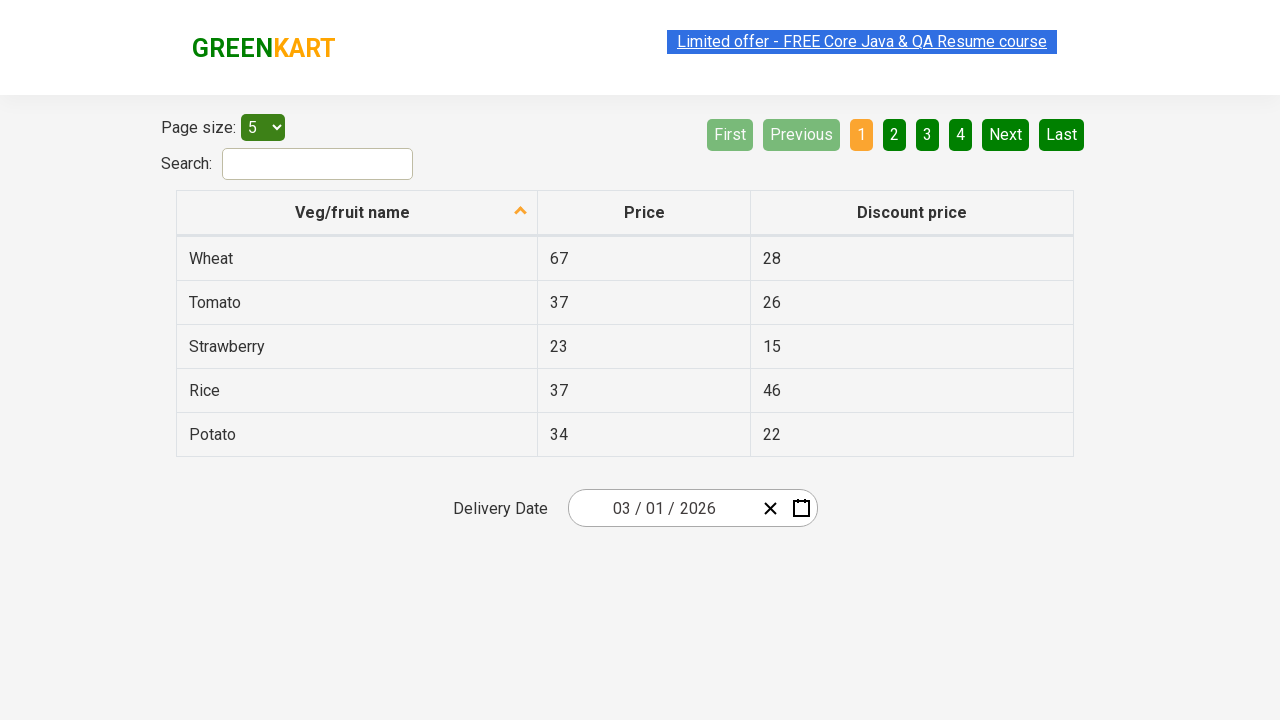

Located vegetable table rows
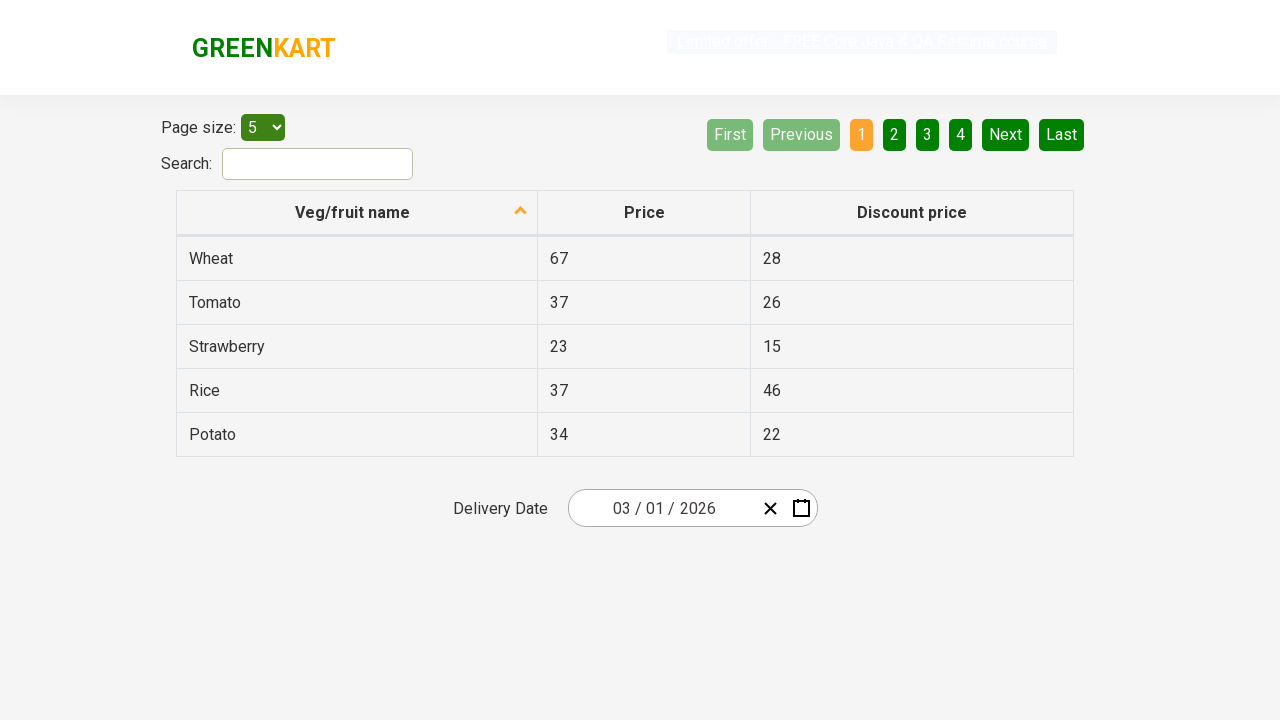

Verified first table row is visible with price information
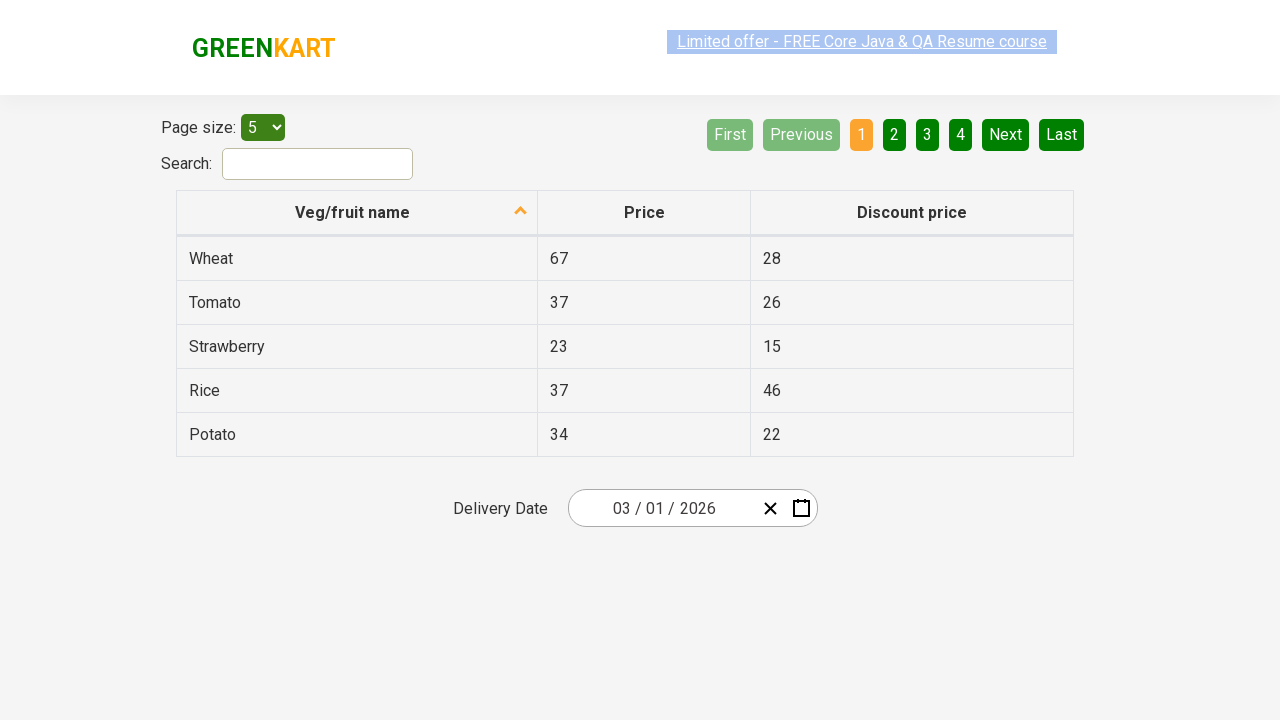

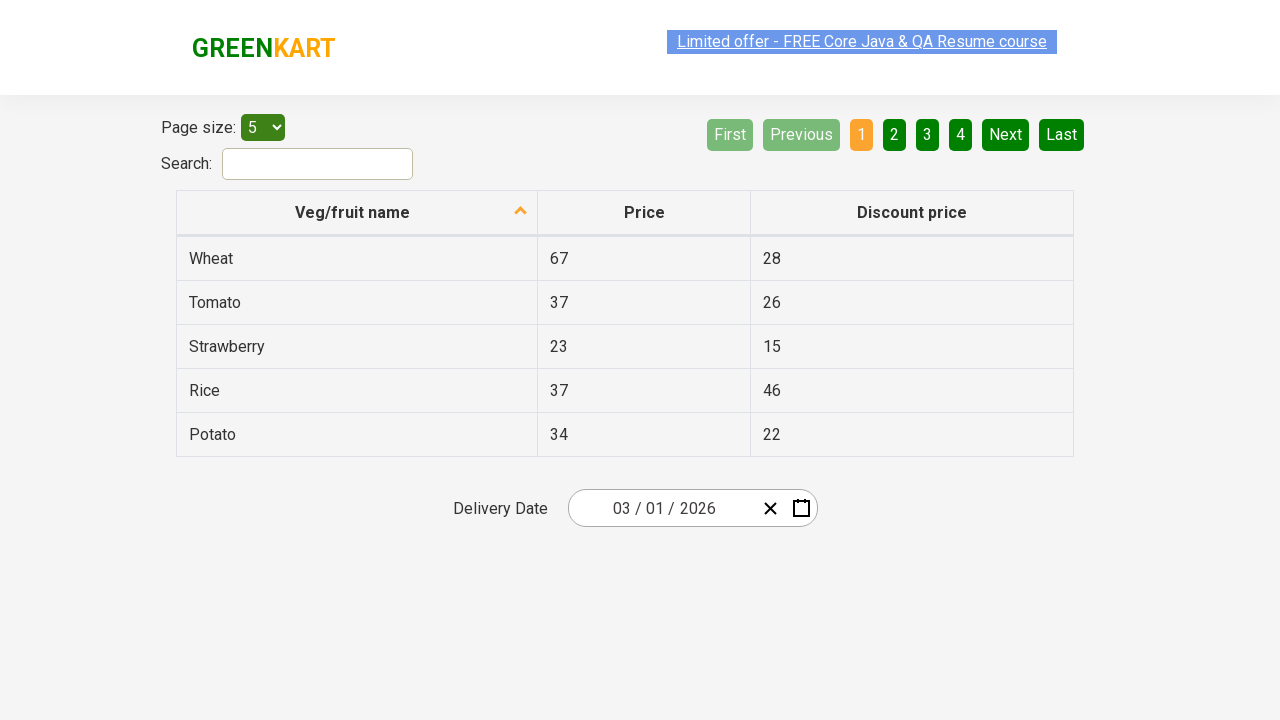